Tests calculator addition with two positive numbers (3+3) and verifies the result equals 6

Starting URL: https://testpages.eviltester.com/styled/apps/calculator.html

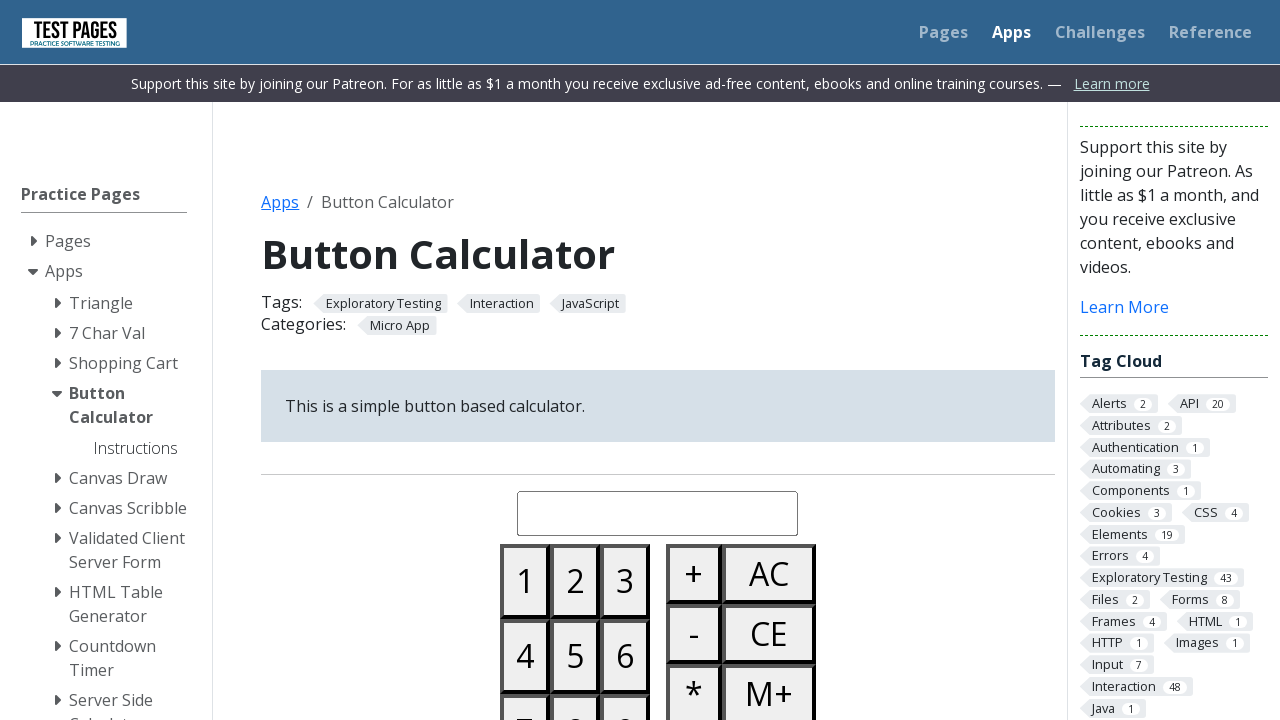

Navigated to calculator application
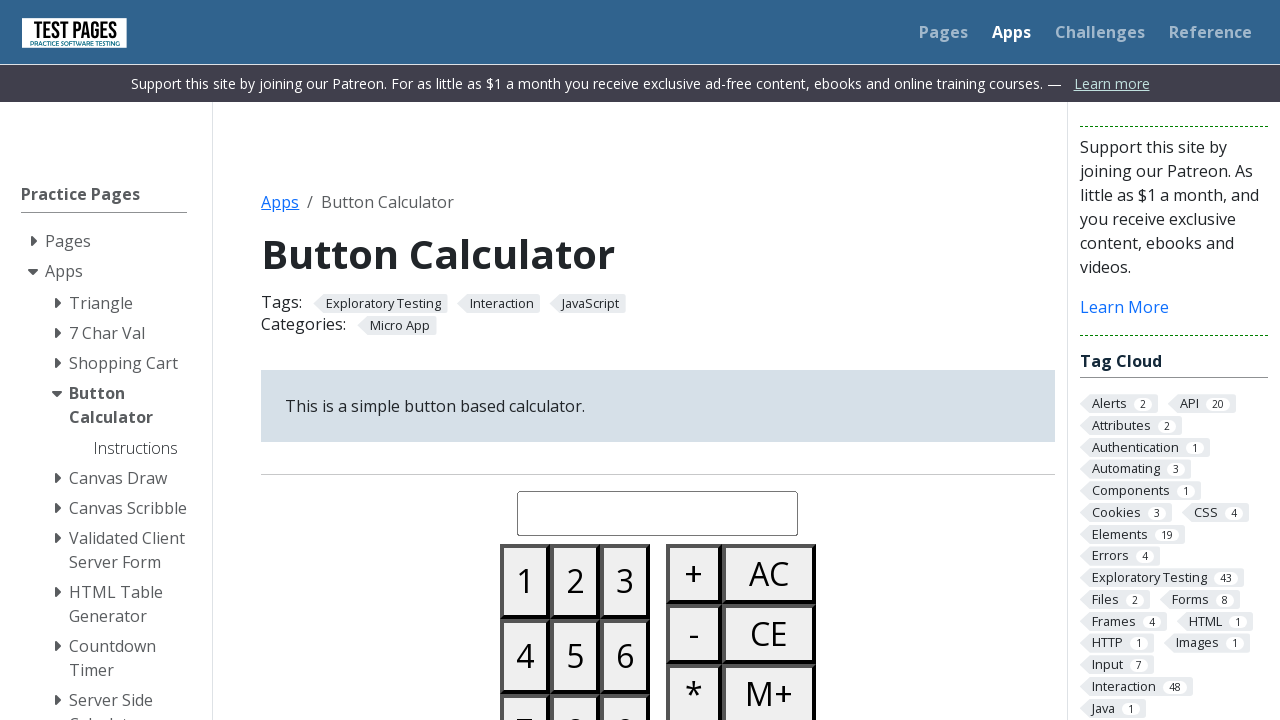

Clicked button 3 at (625, 581) on #button03
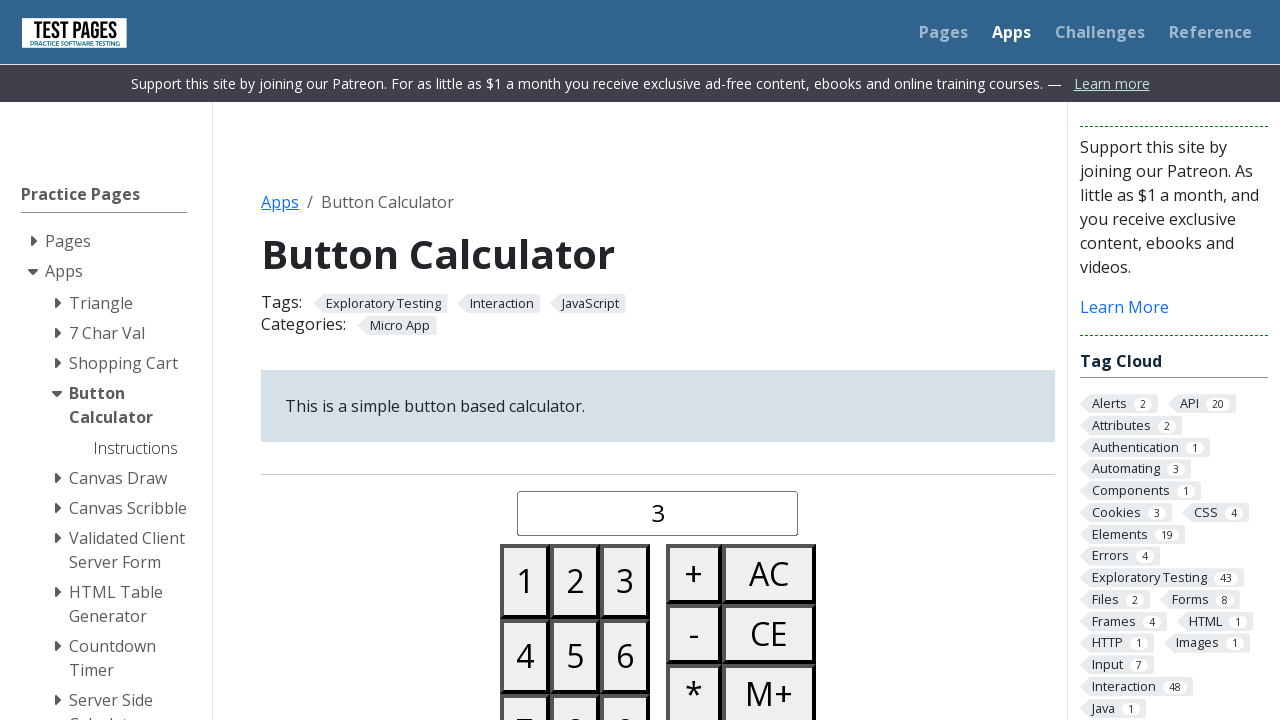

Clicked plus button at (694, 574) on #buttonplus
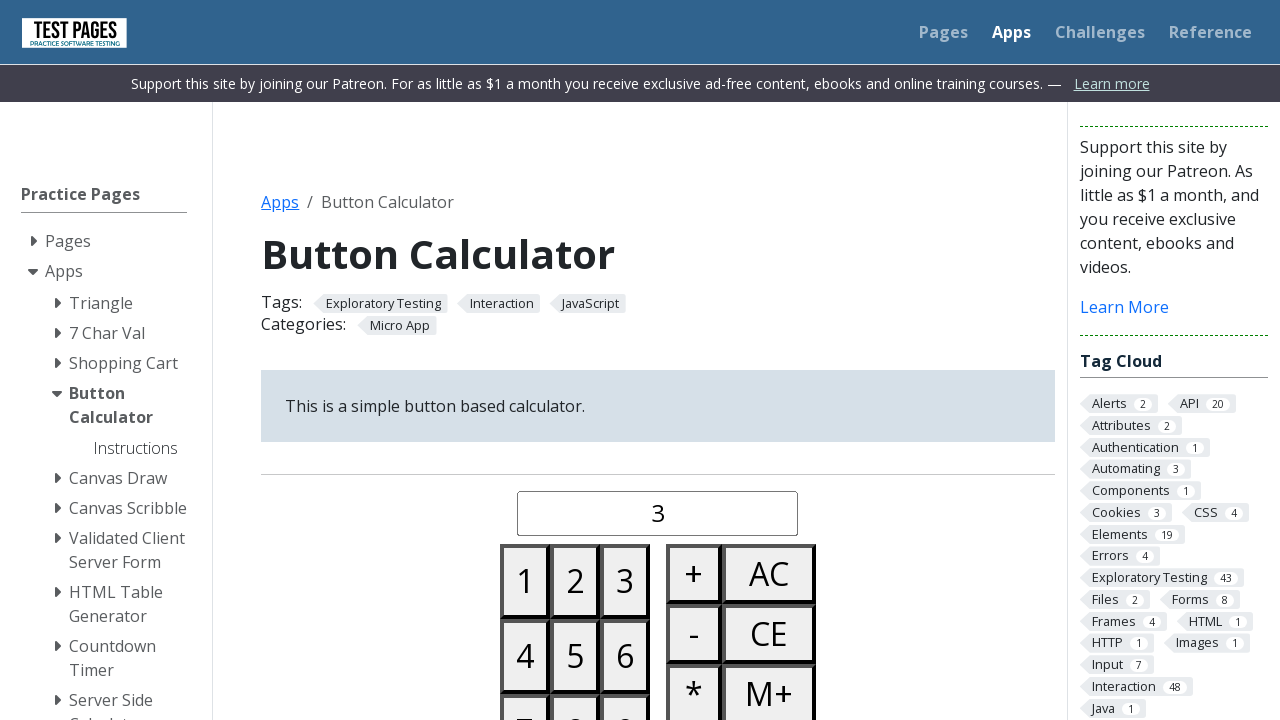

Clicked button 3 again at (625, 581) on #button03
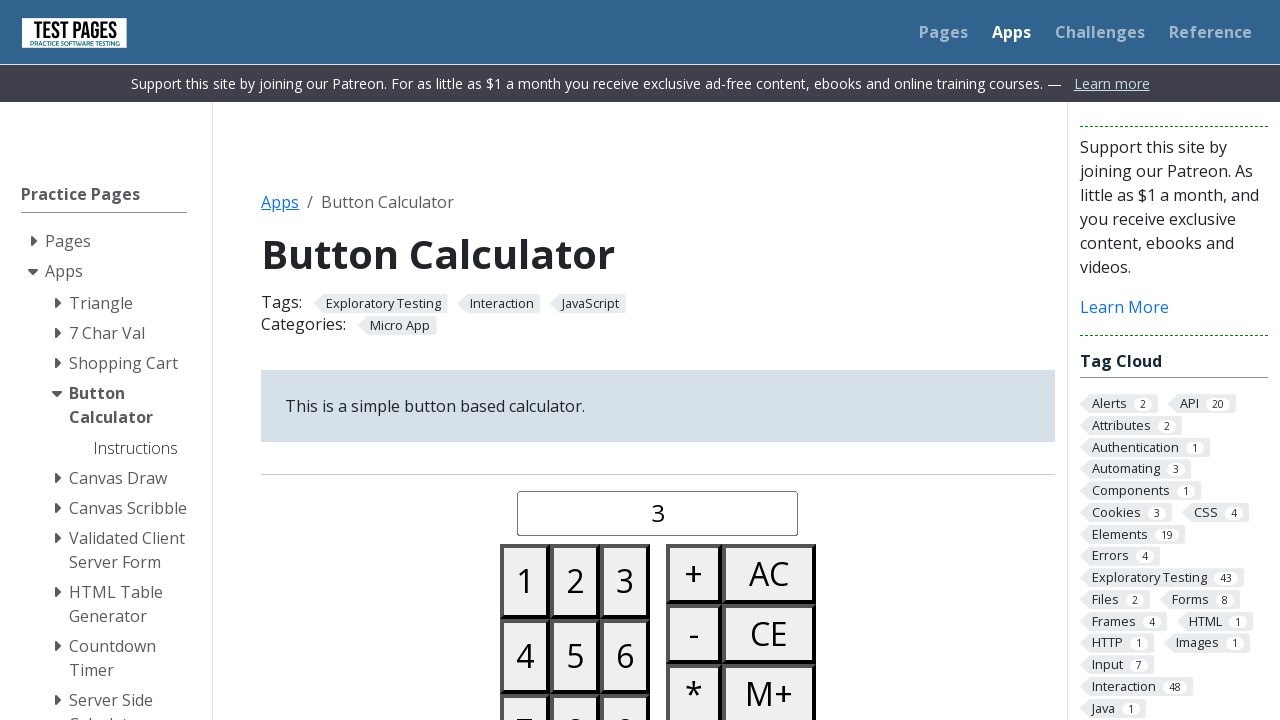

Clicked equals button at (694, 360) on #buttonequals
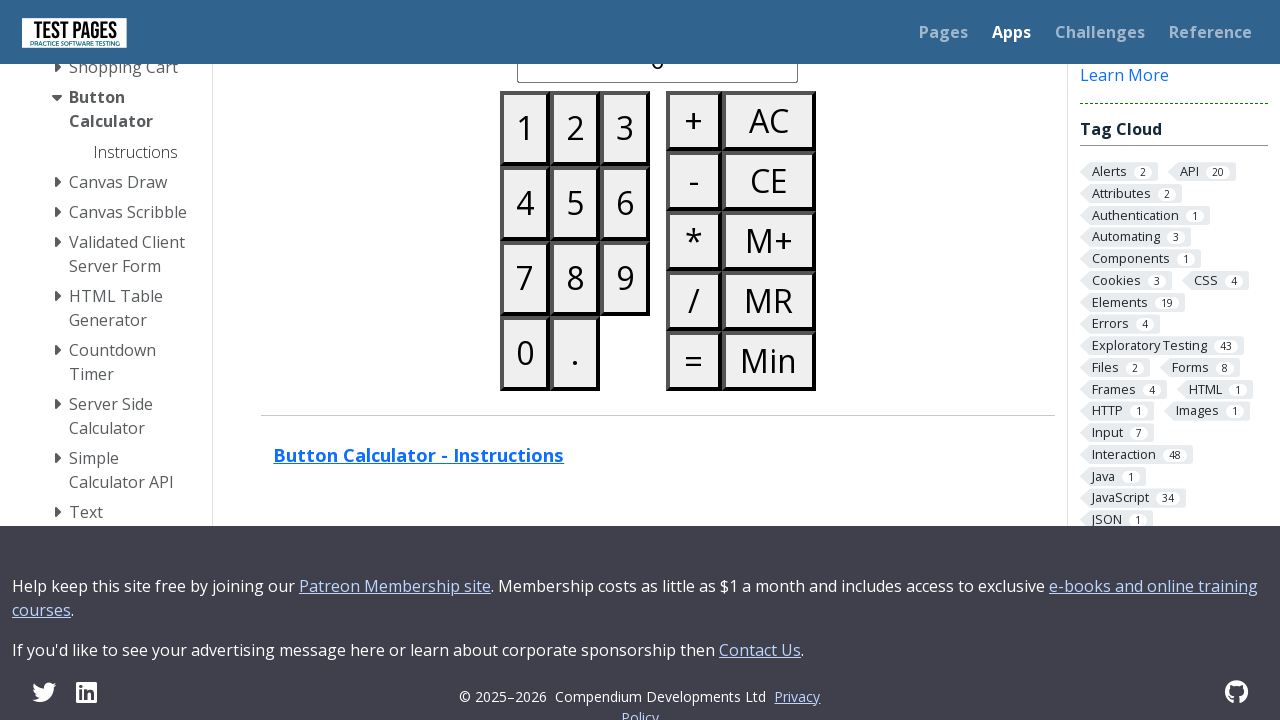

Waited for calculation result
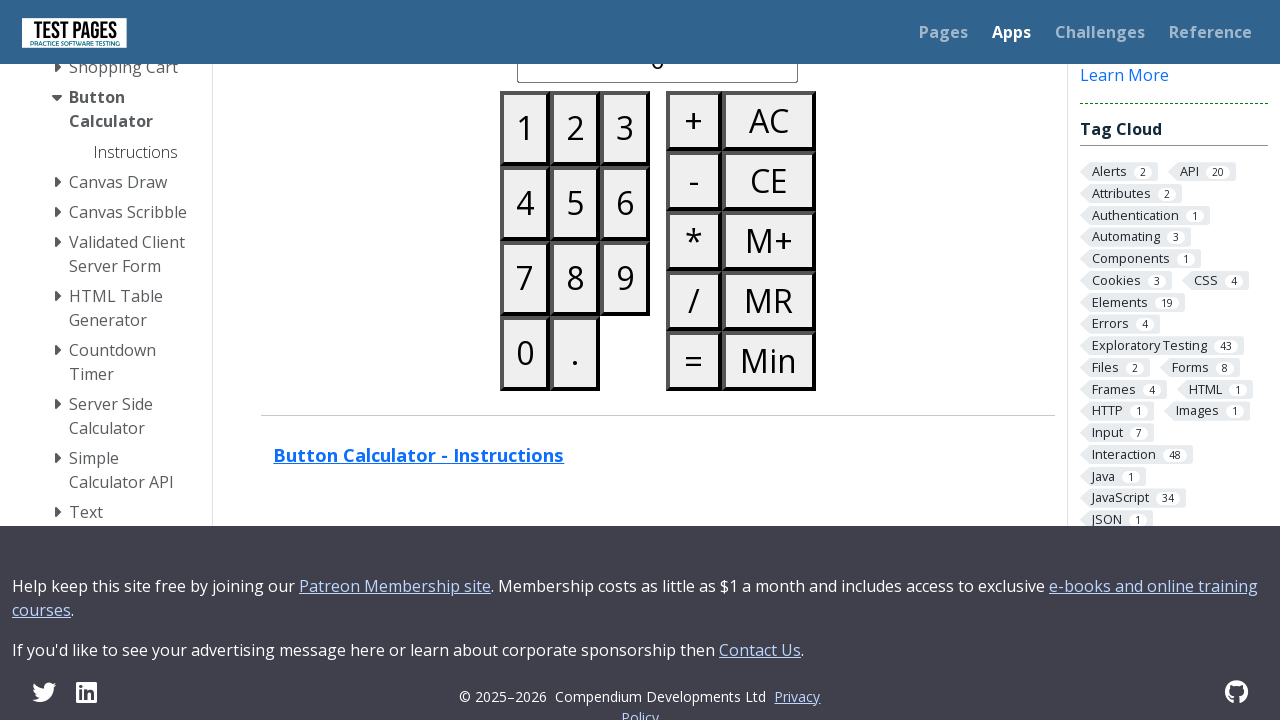

Retrieved result from display: 6
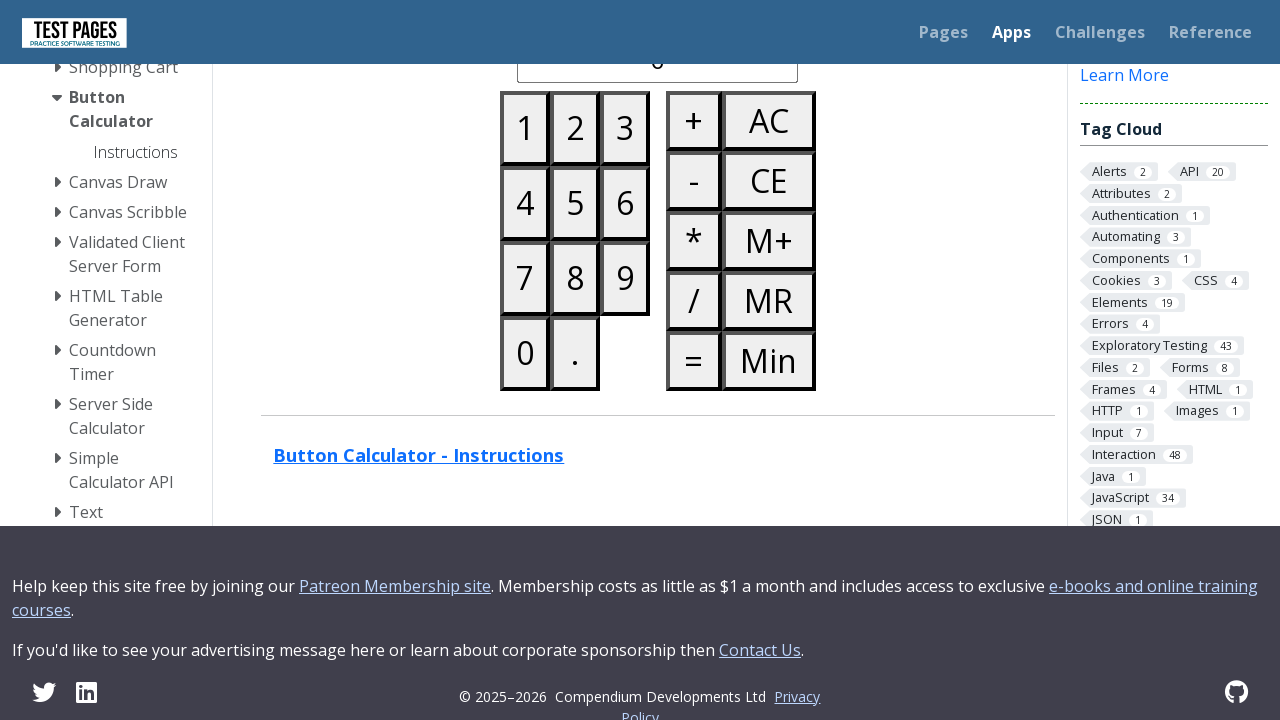

Verified result equals 6
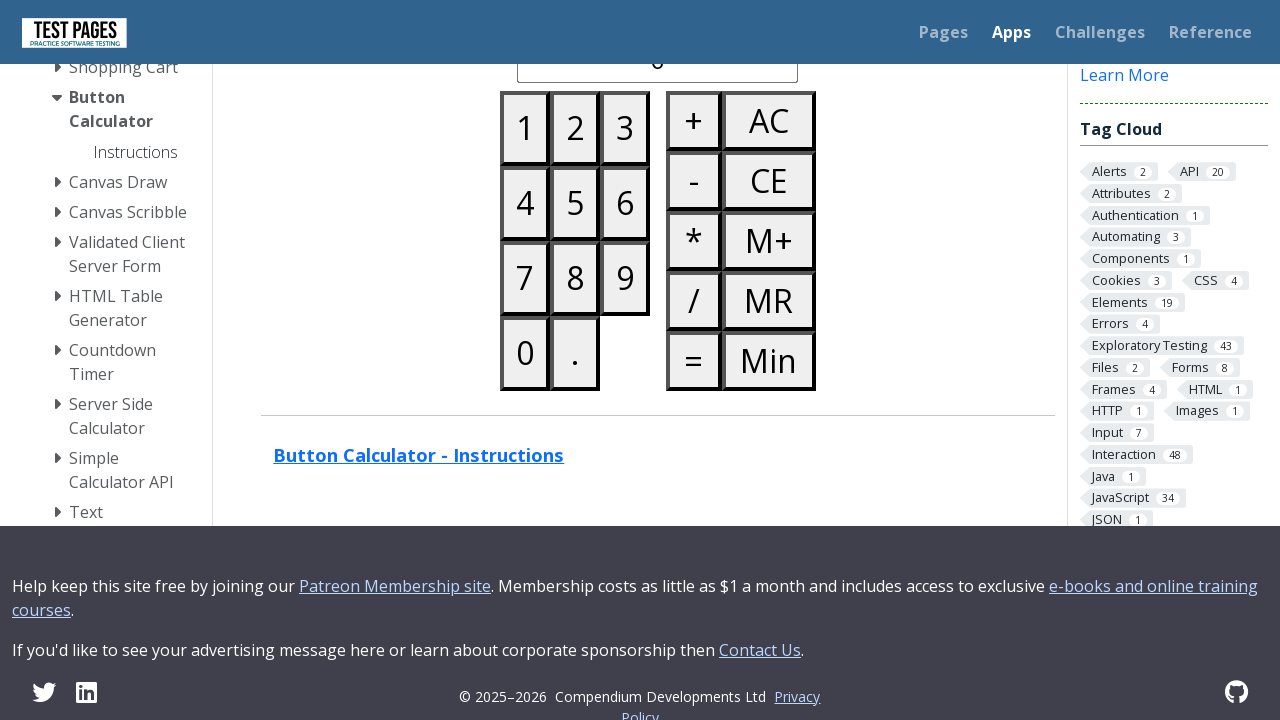

Clicked all clear button at (769, 120) on #buttonallclear
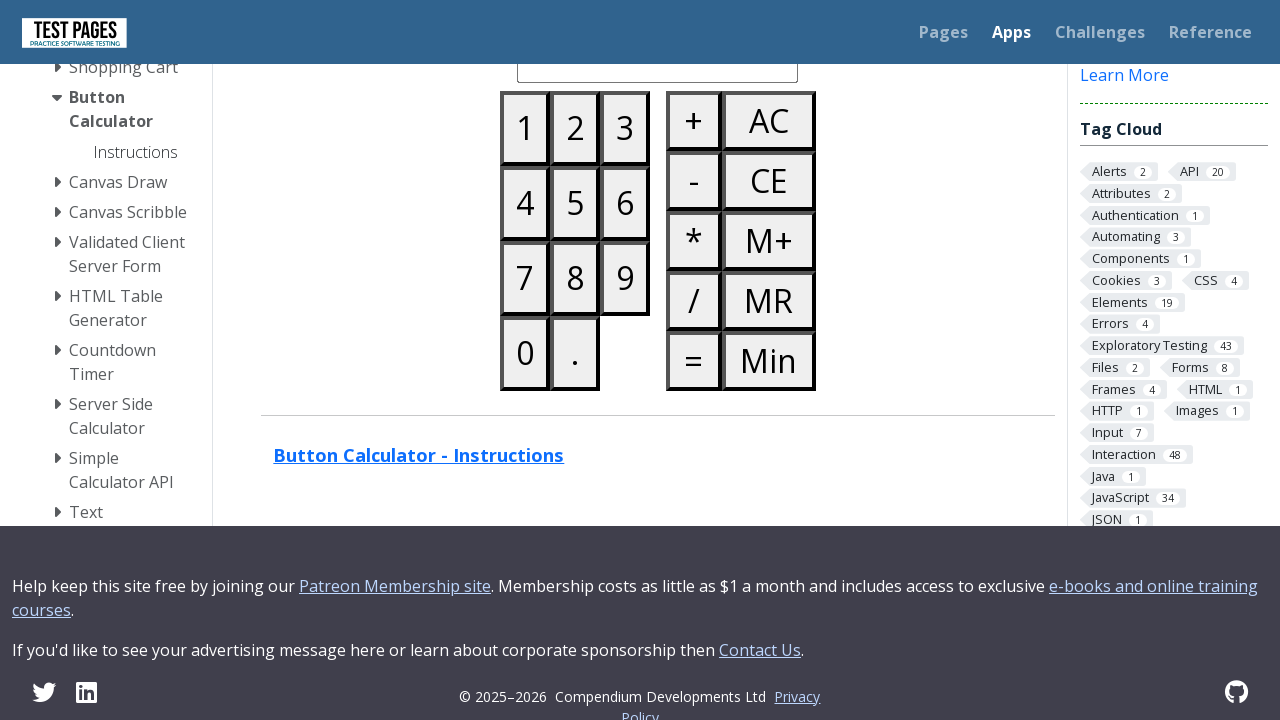

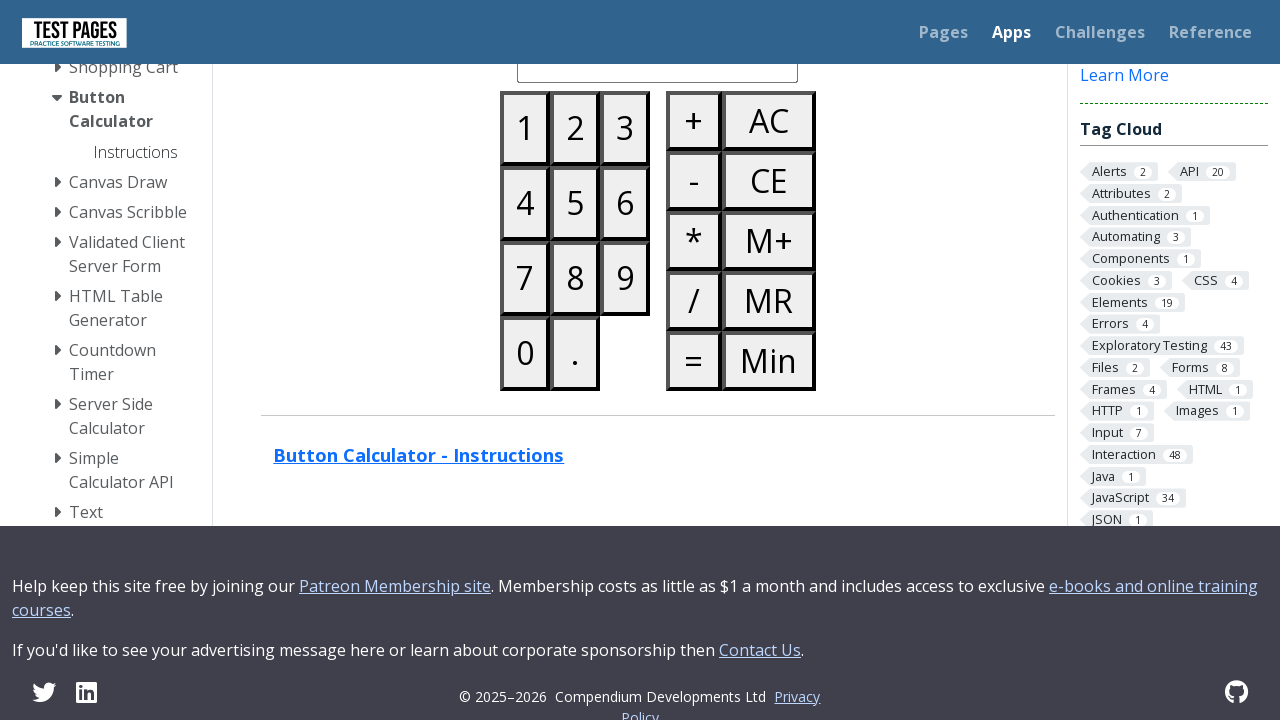